Tests the autocomplete functionality of the "from place" input field on APSRTC bus booking site by typing a partial location name and navigating through suggestions using arrow keys until finding the desired location

Starting URL: https://apsrtconline.in

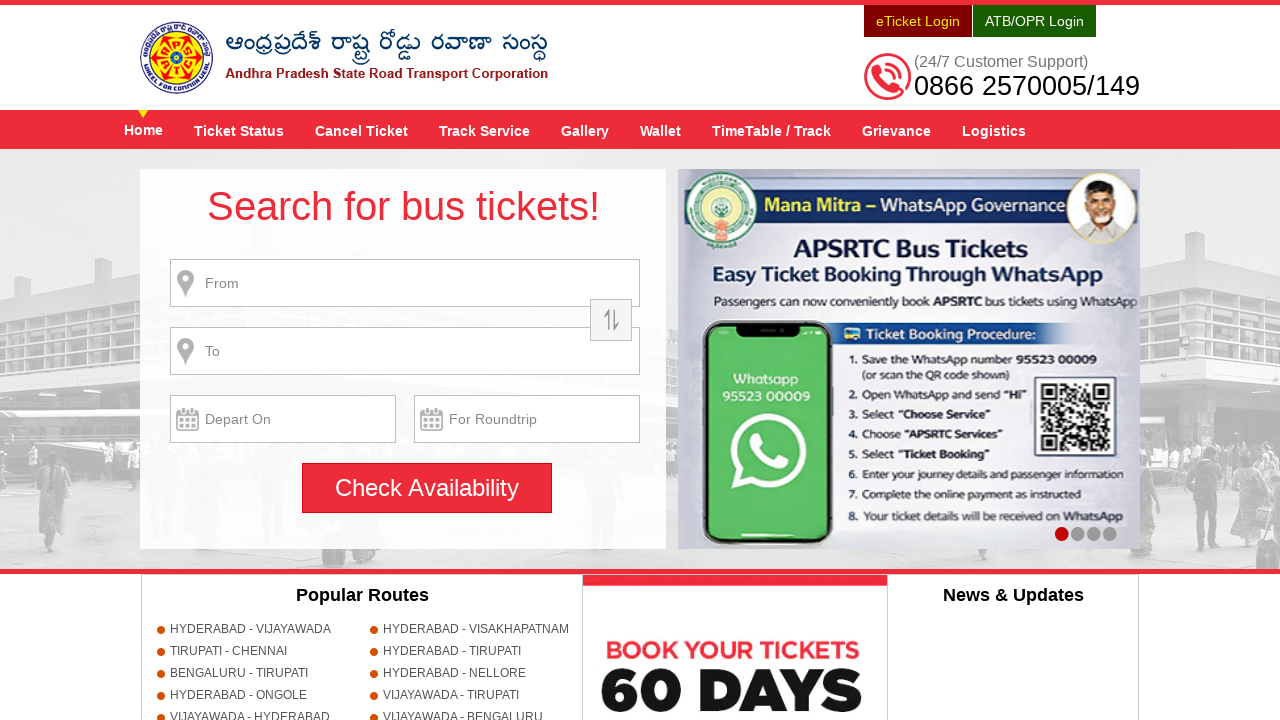

Filled 'from place' input field with partial location name 'ANAN' on #fromPlaceName
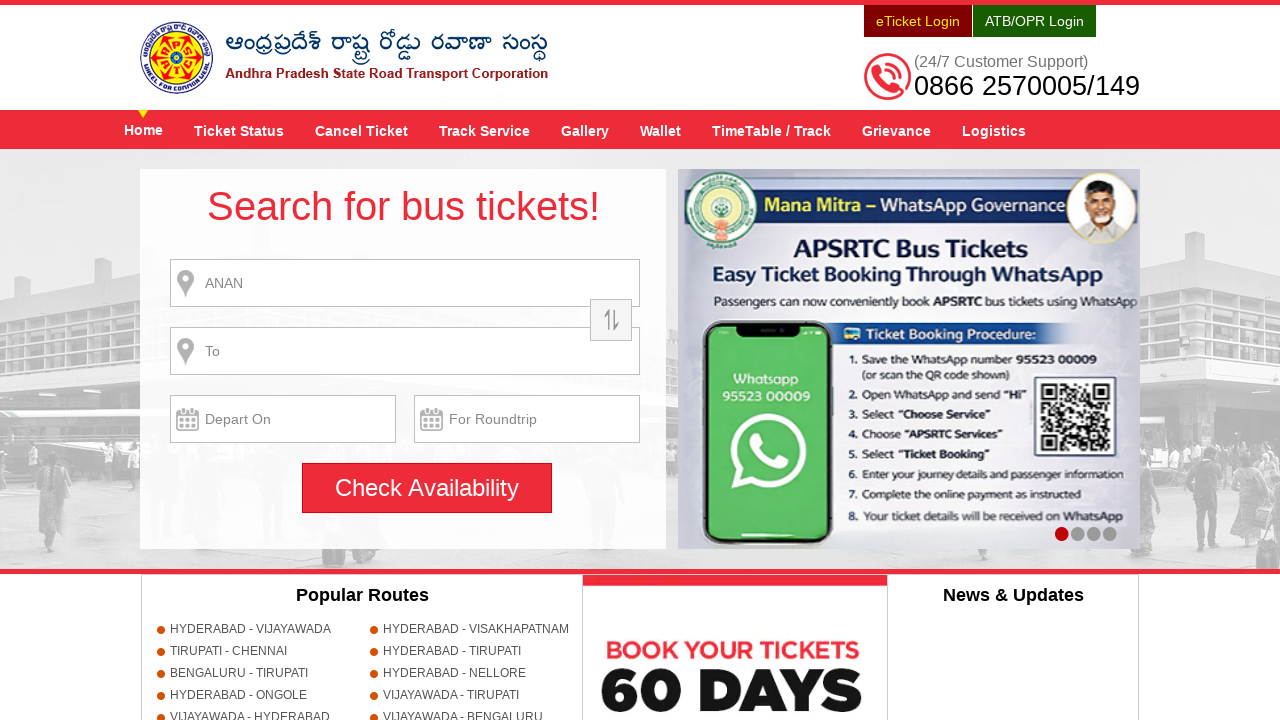

Pressed ArrowDown to navigate to next autocomplete suggestion (iteration 1) on #fromPlaceName
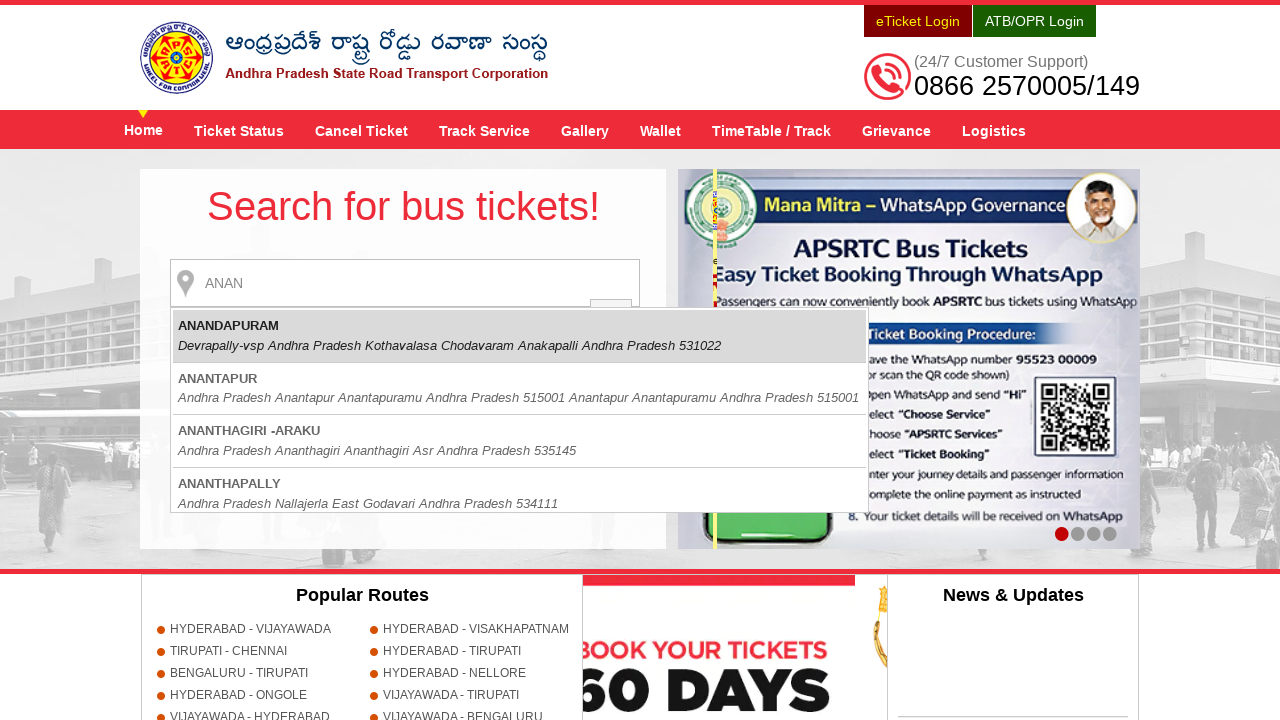

Retrieved current input value: 'ANAN'
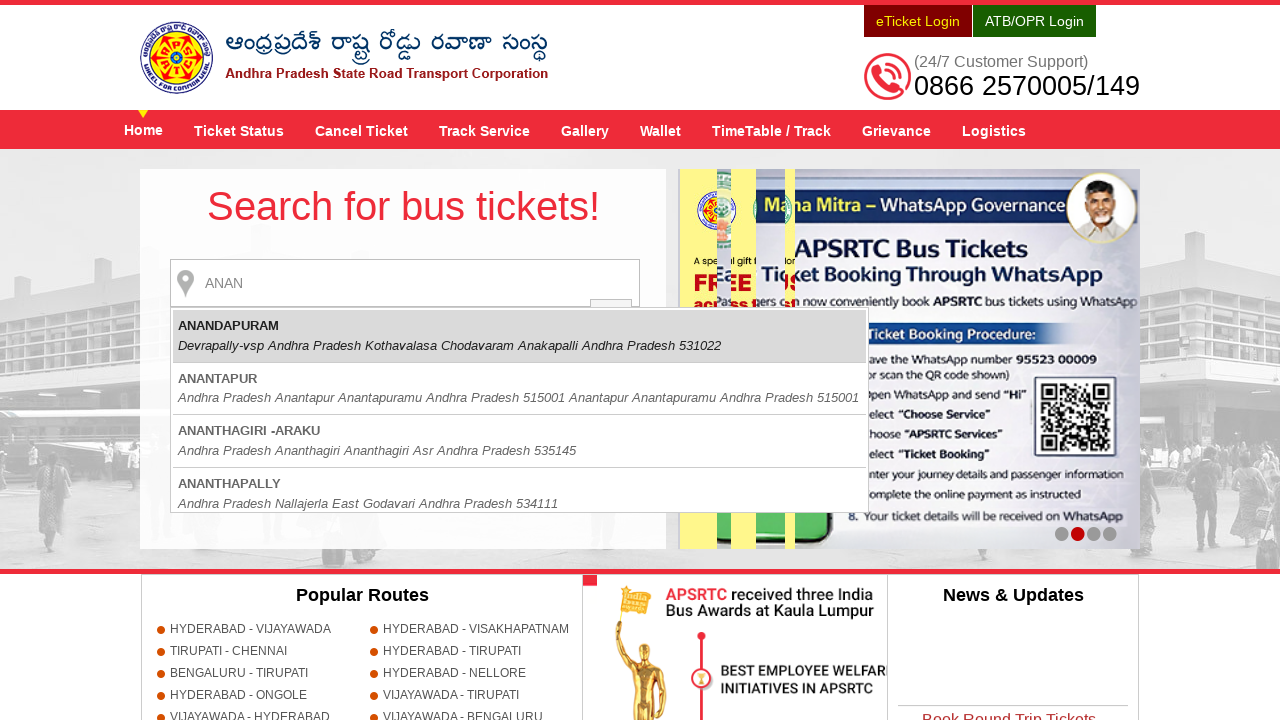

Pressed ArrowDown to navigate to next autocomplete suggestion (iteration 2) on #fromPlaceName
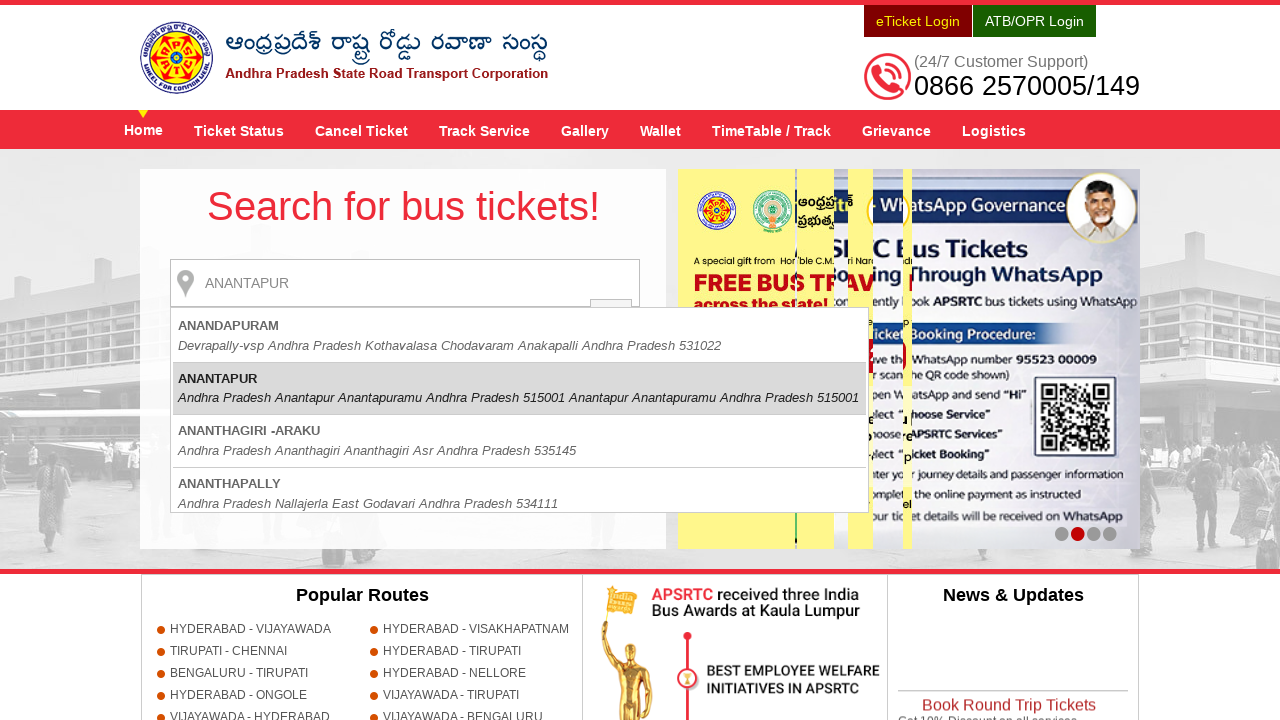

Retrieved current input value: 'ANANTAPUR'
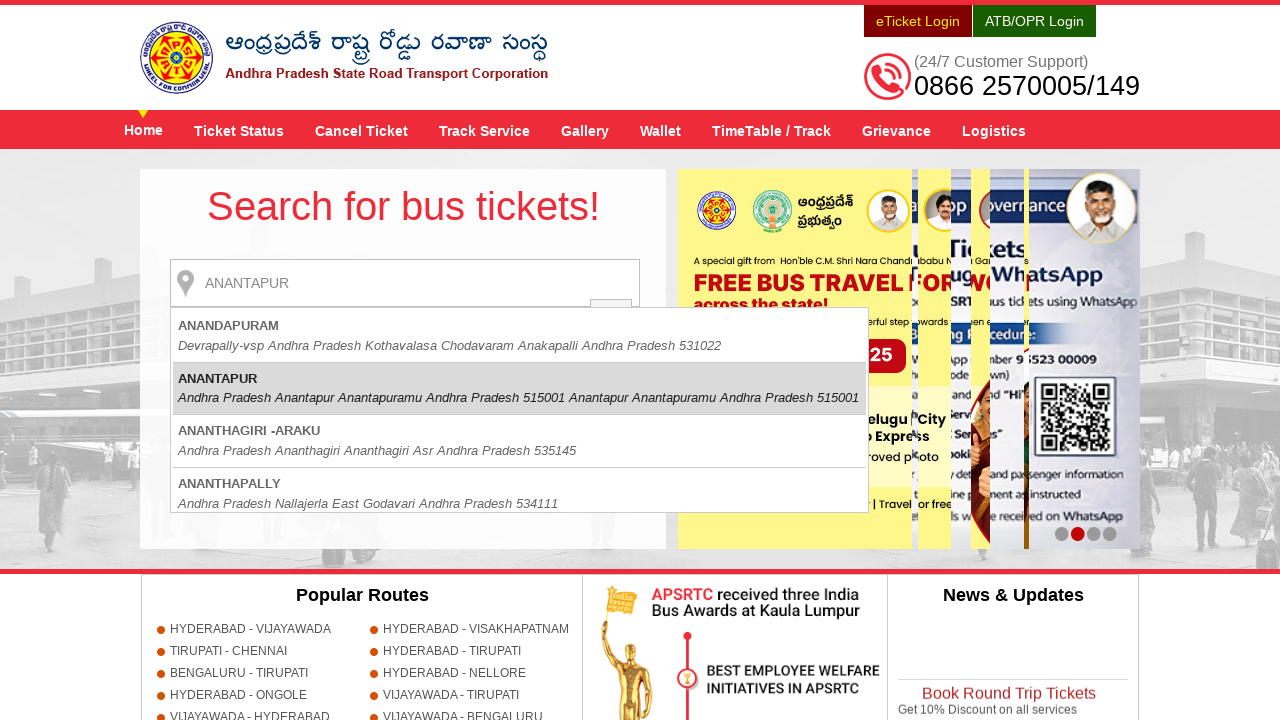

Found desired location 'ANANTAPUR' in autocomplete suggestions
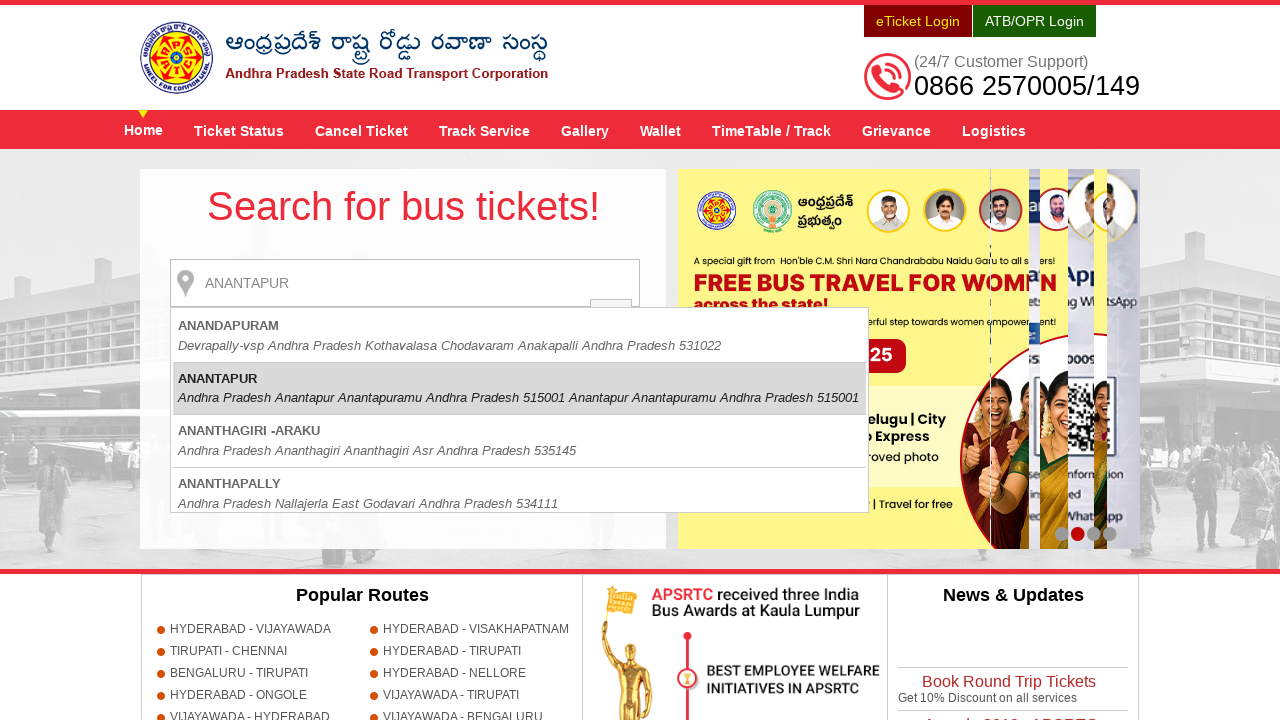

Pressed Enter to confirm the selected location on #fromPlaceName
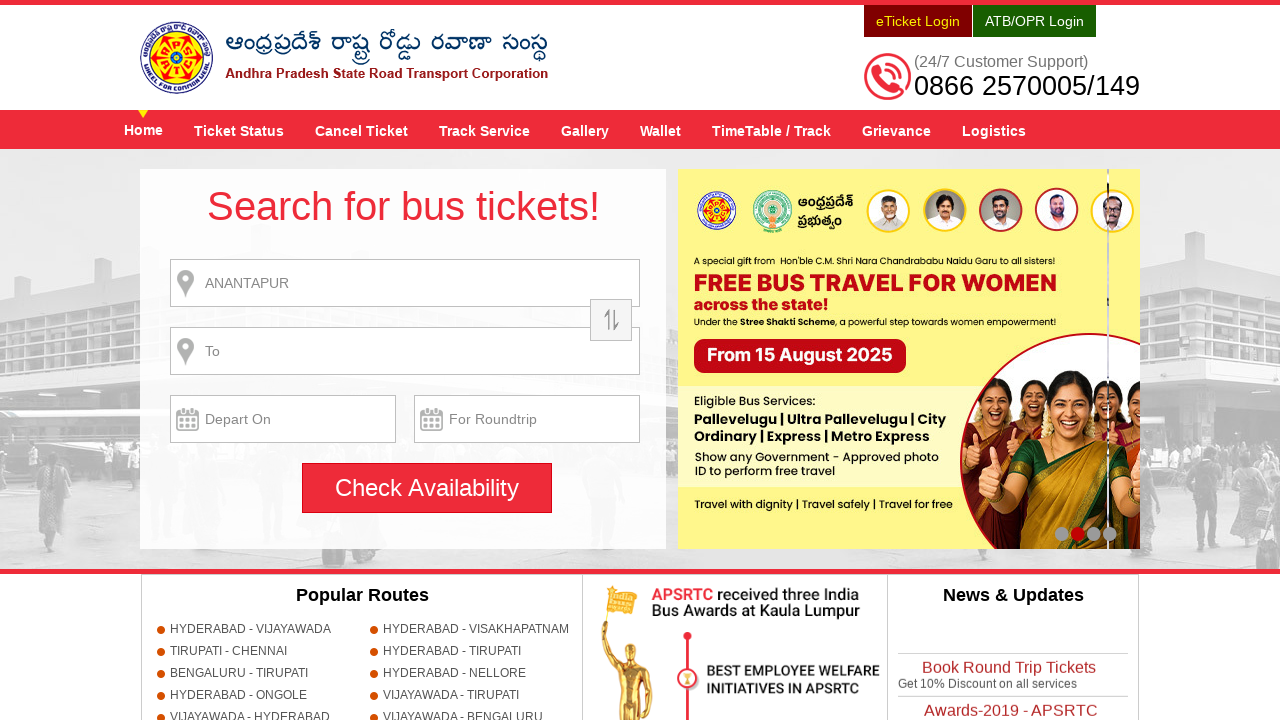

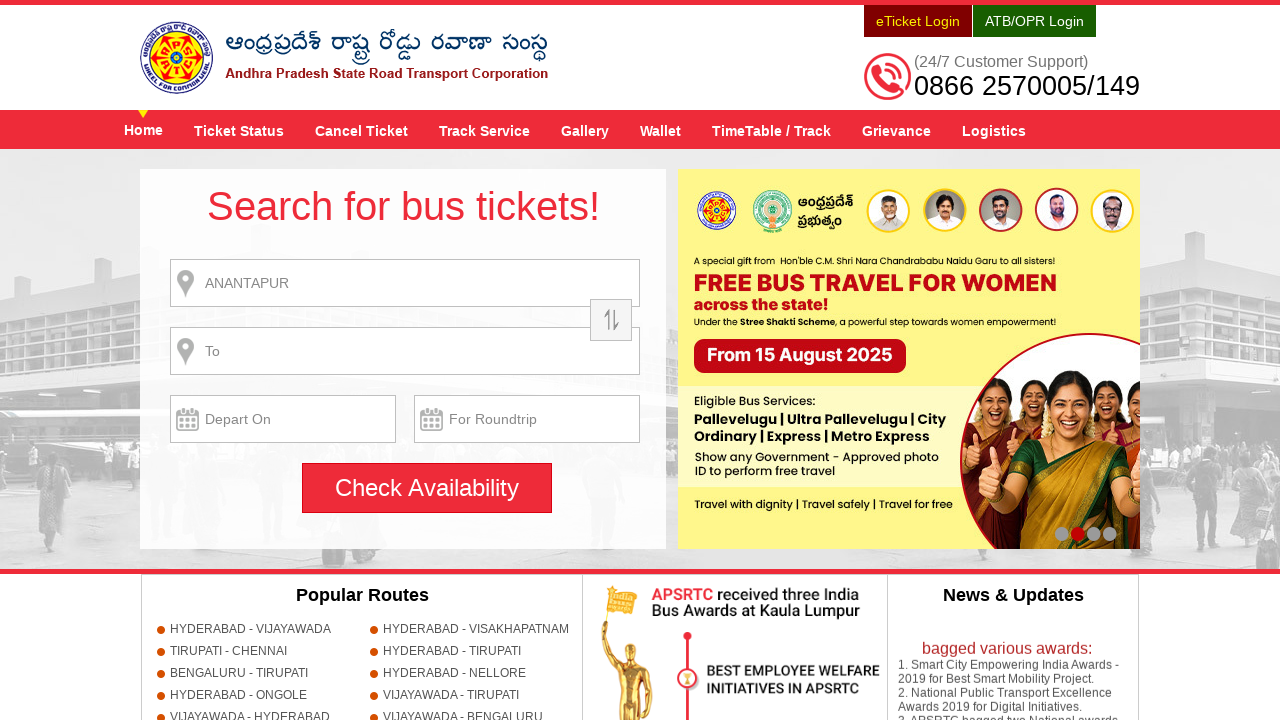